Tests file upload functionality by selecting a file and submitting the upload form, then verifies the uploaded file name is displayed correctly

Starting URL: https://the-internet.herokuapp.com/upload

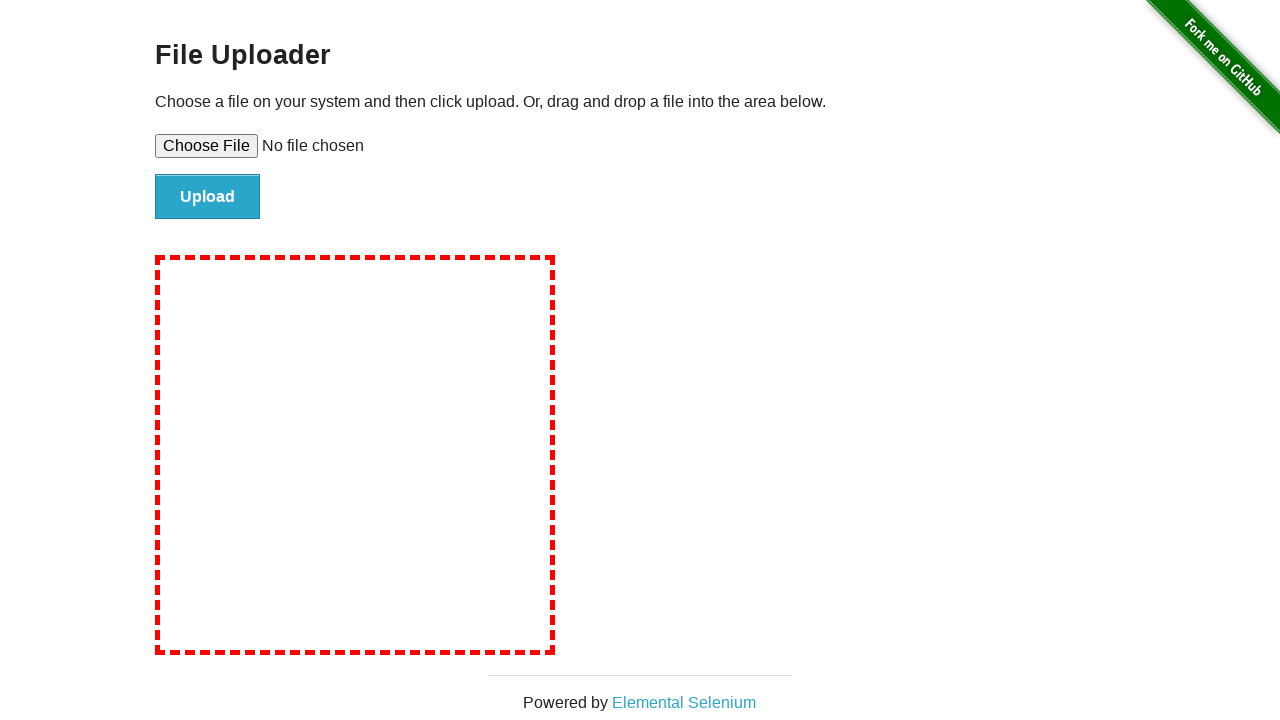

Created temporary test file for upload
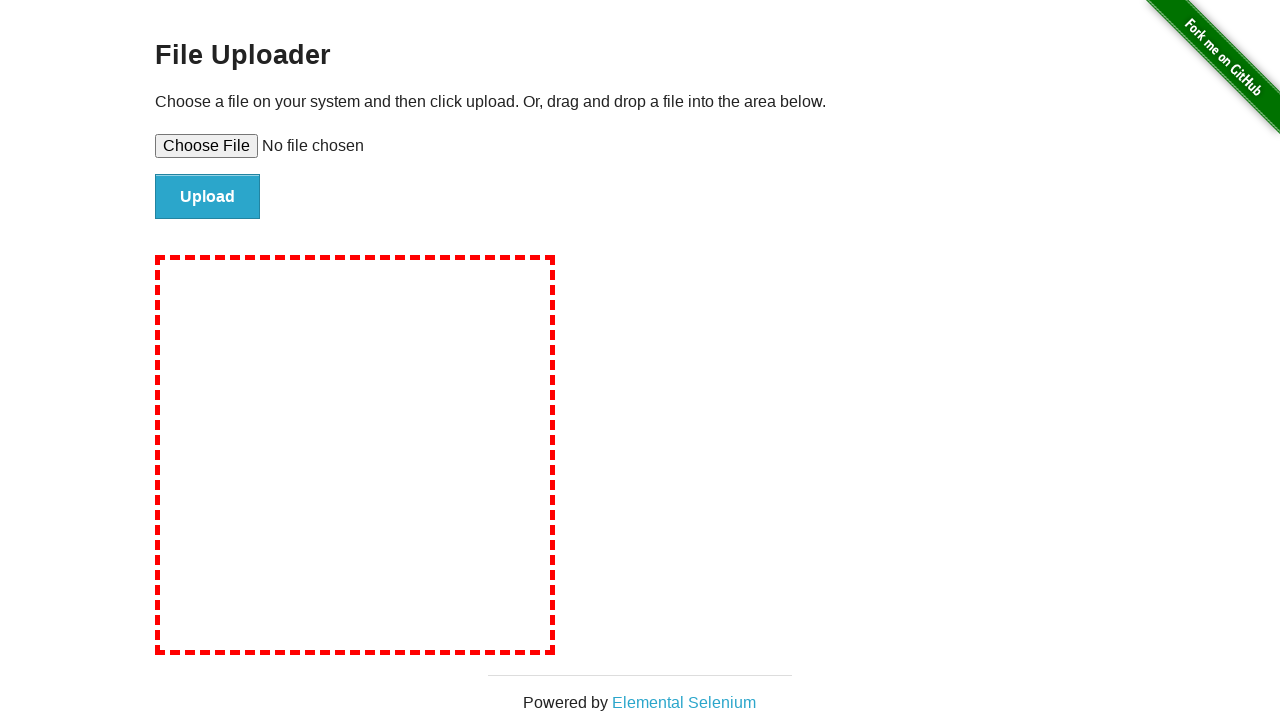

Selected file 'tmppwg1rg8t.txt' for upload
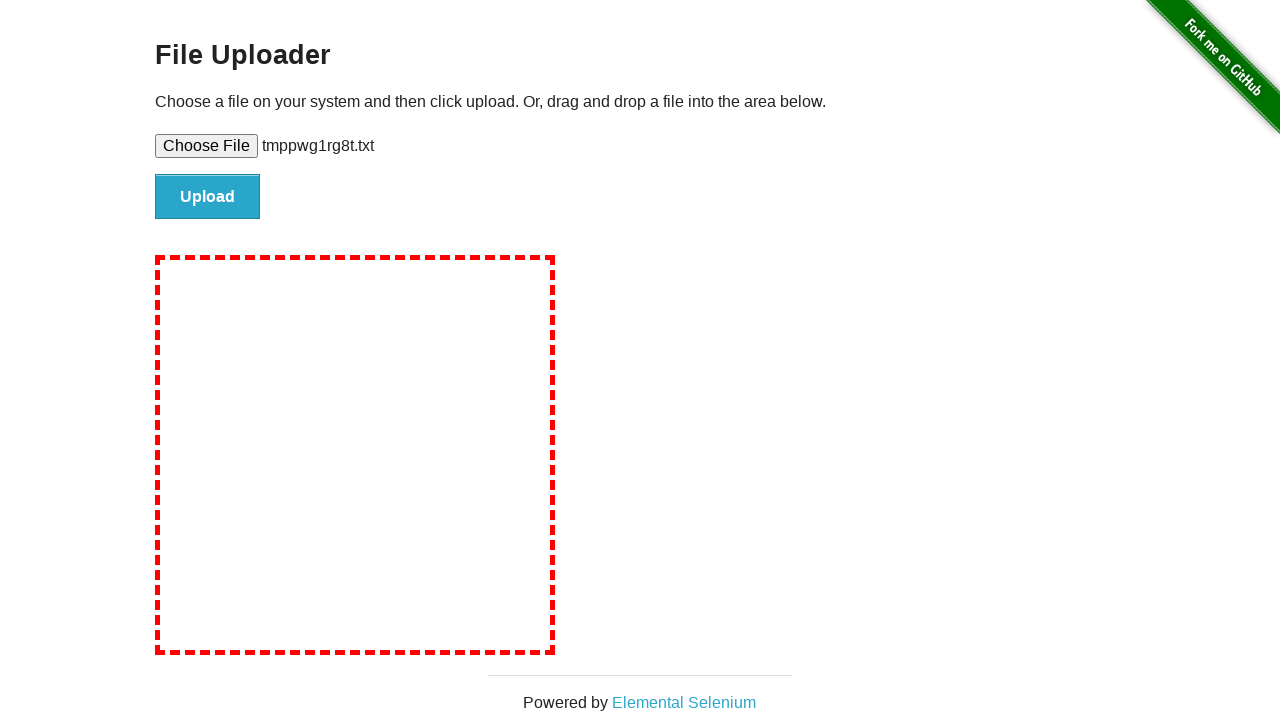

Clicked upload button to submit the form at (208, 197) on #file-submit
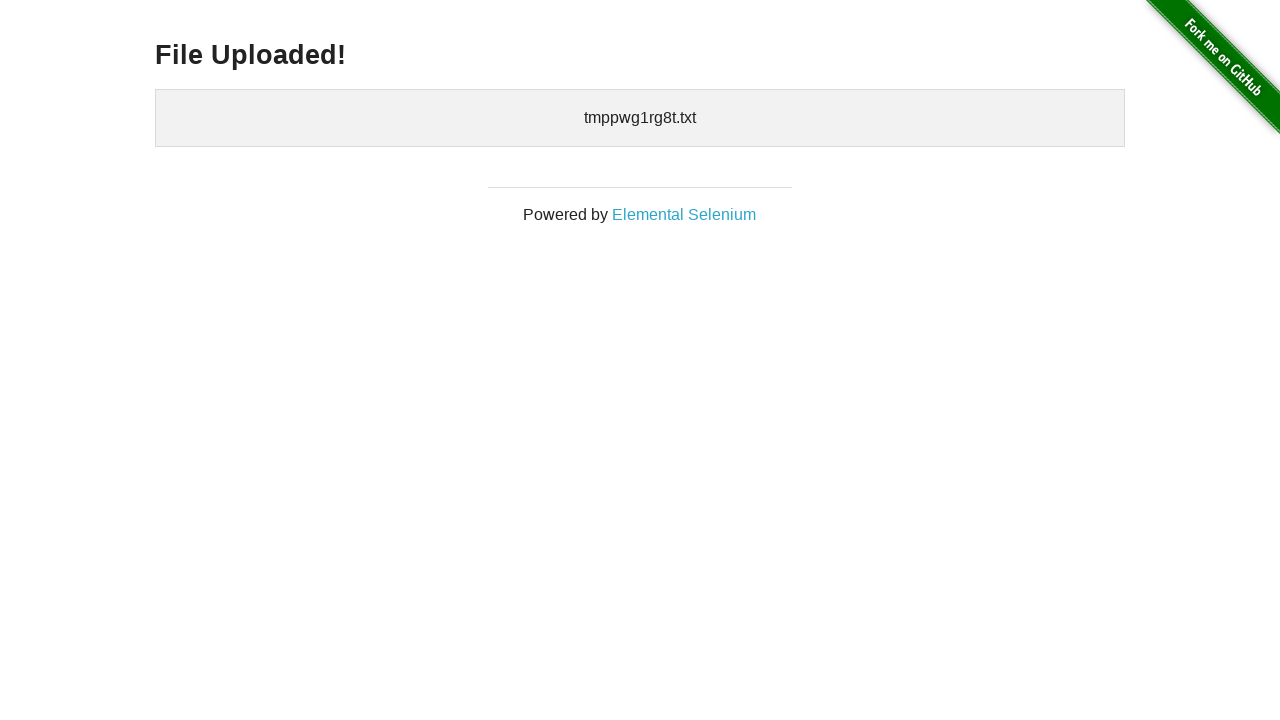

Upload confirmation section loaded
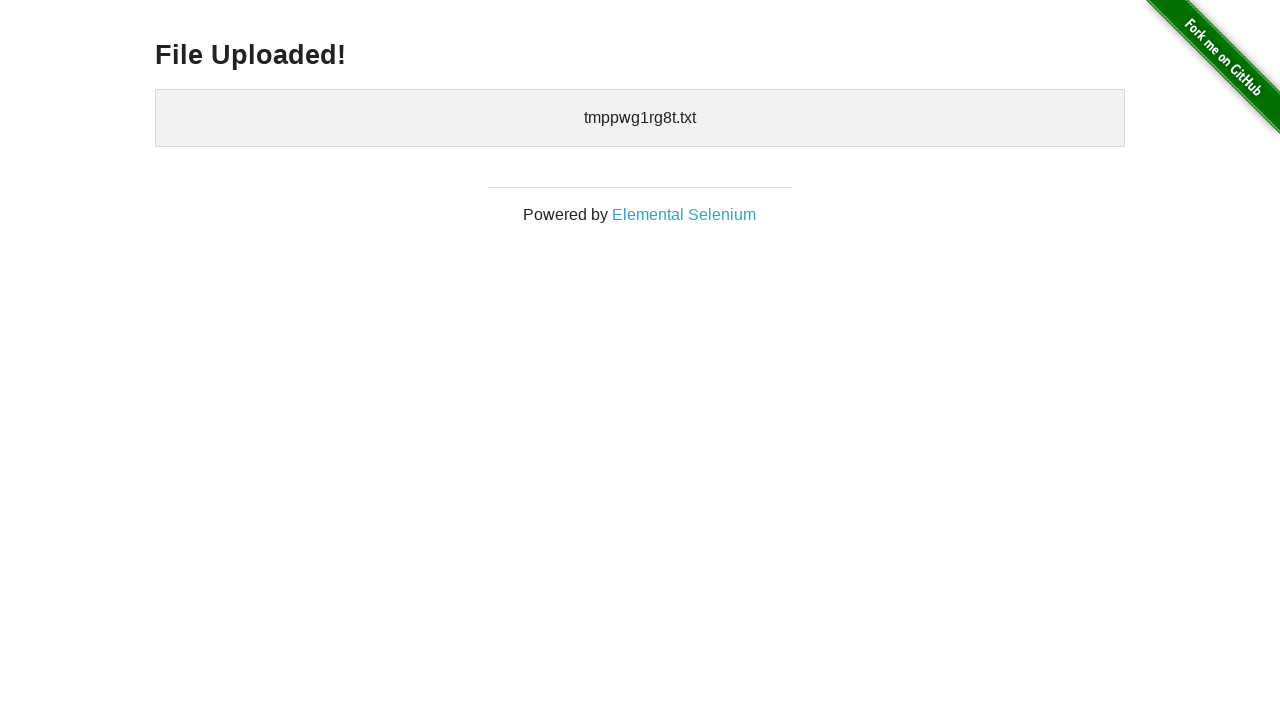

Retrieved uploaded files text: '
    tmppwg1rg8t.txt
  '
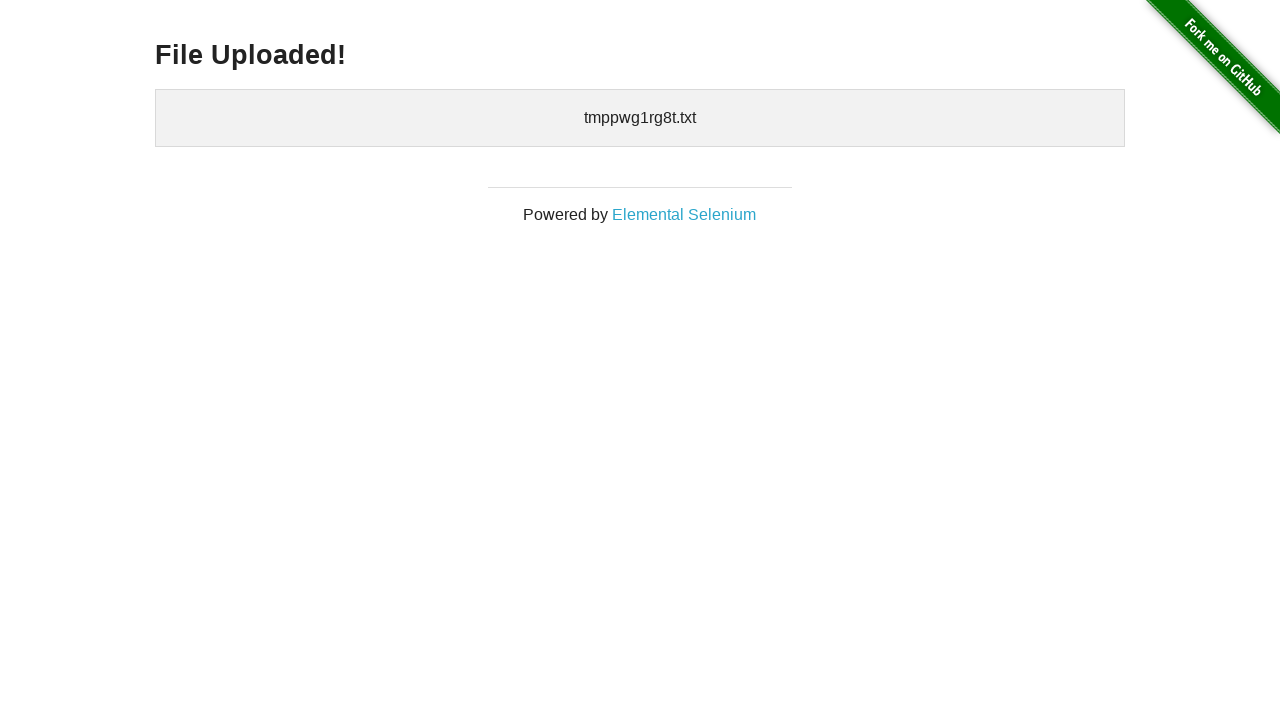

Verified that uploaded file name 'tmppwg1rg8t.txt' is displayed correctly
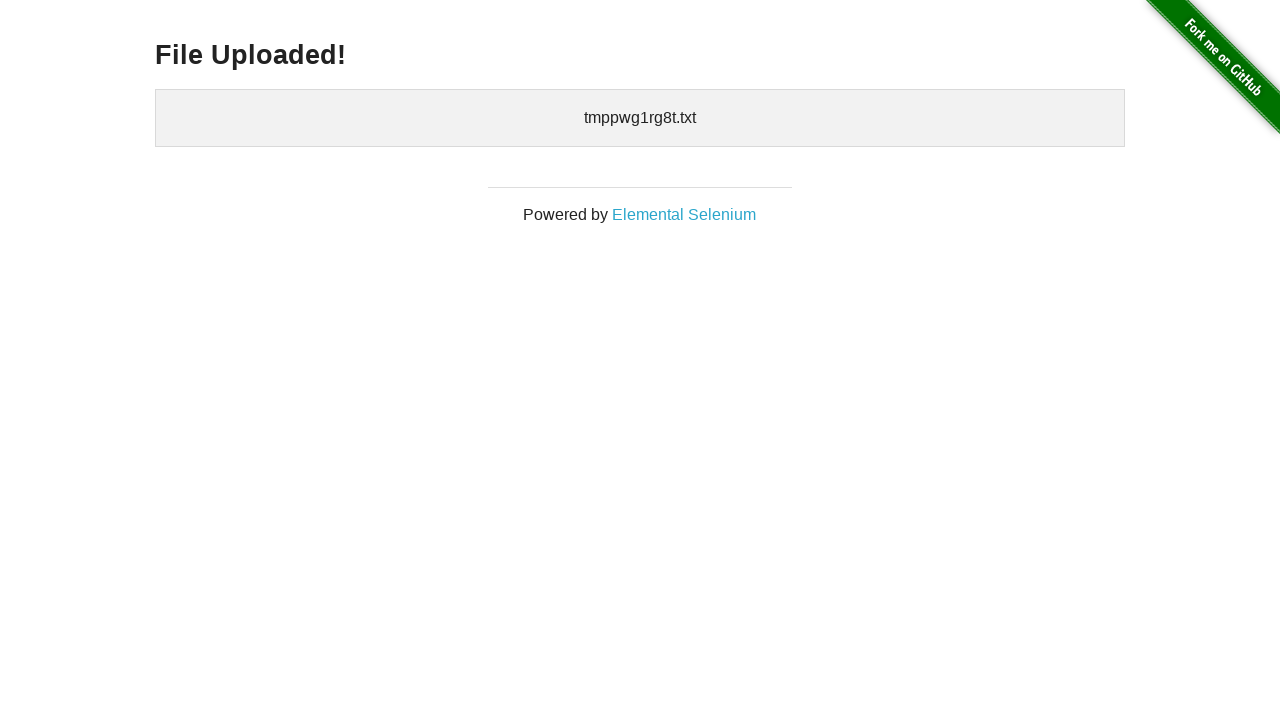

Cleaned up temporary test file
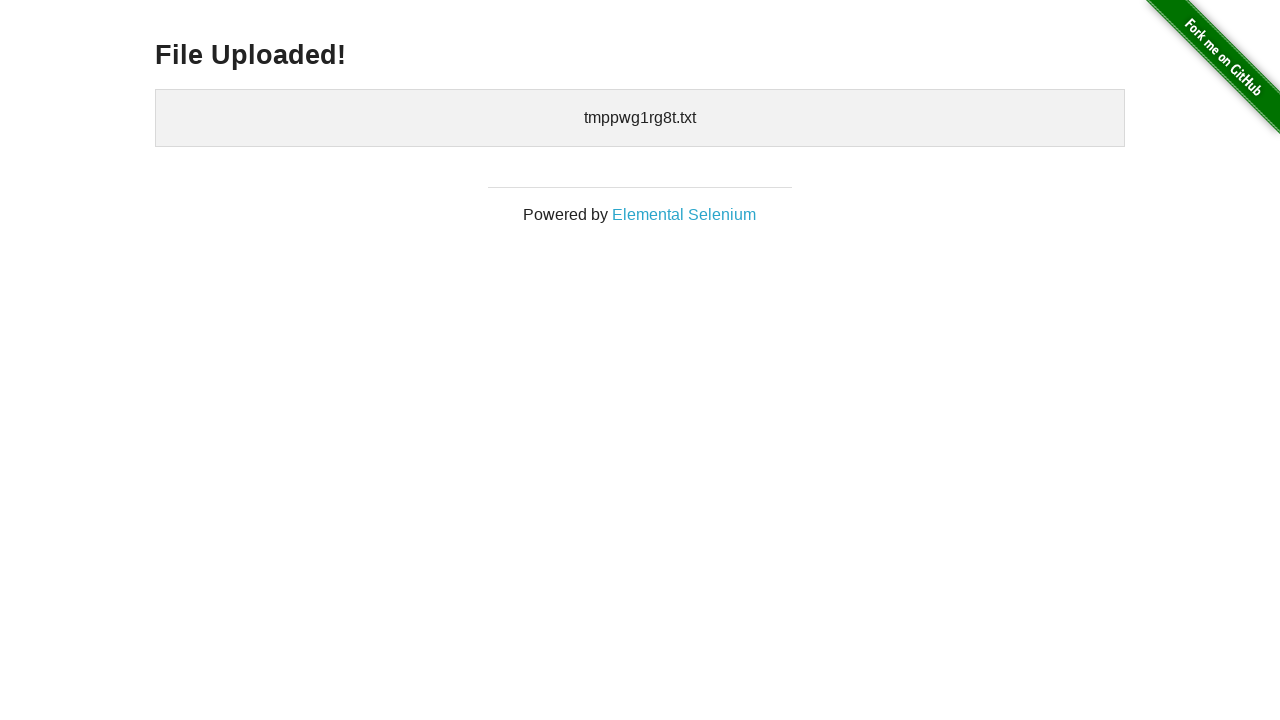

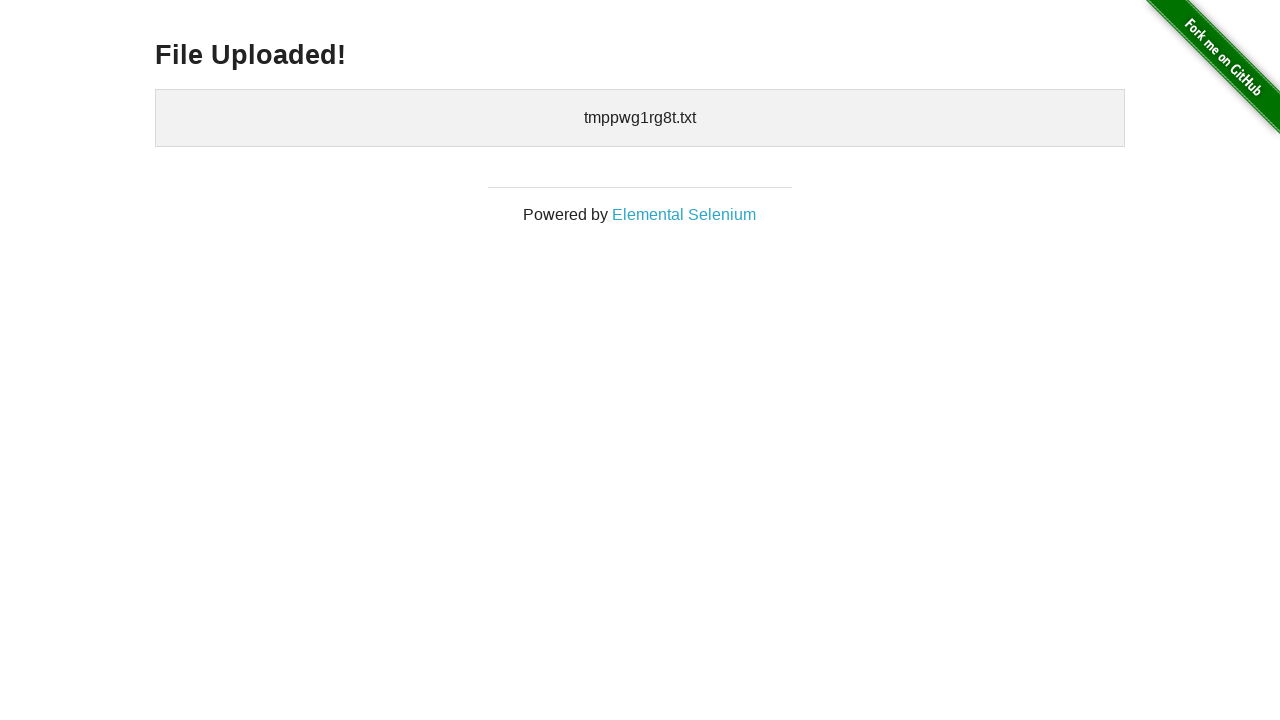